Tests search functionality by searching for "broc" and verifying Brocolli product appears in results

Starting URL: https://rahulshettyacademy.com/seleniumPractise/#/

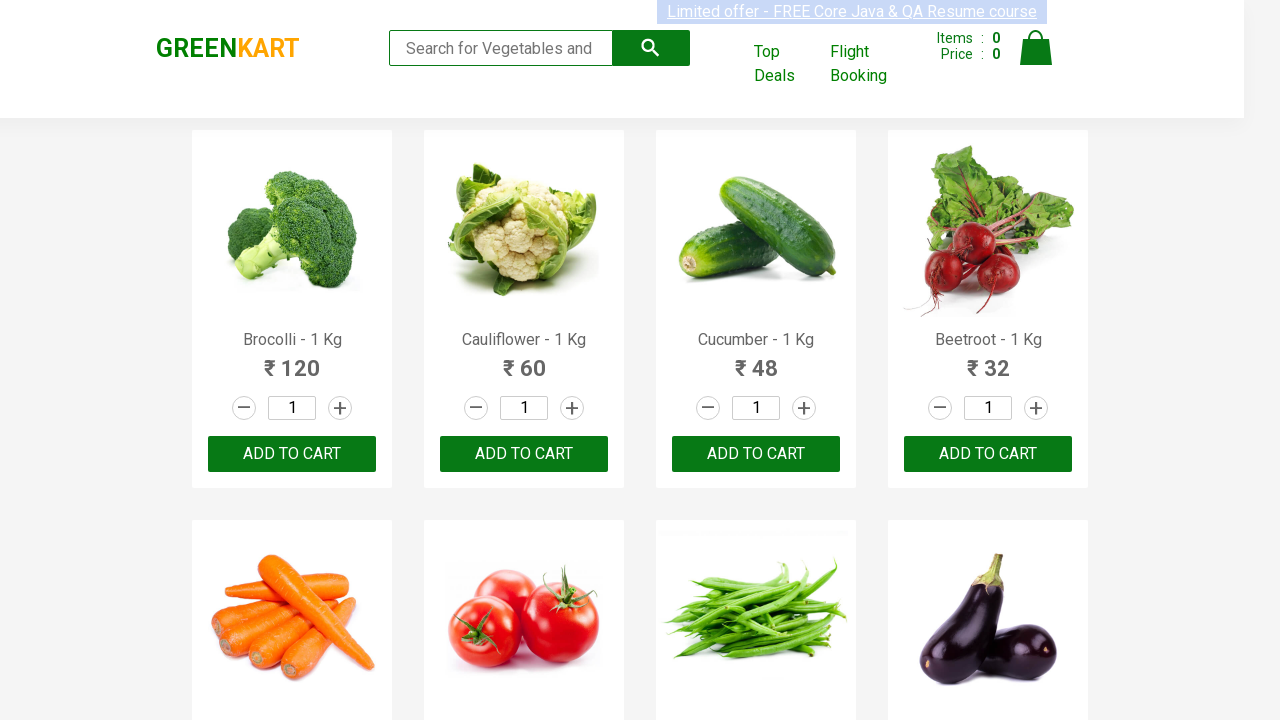

Filled search box with 'broc' on .search-keyword
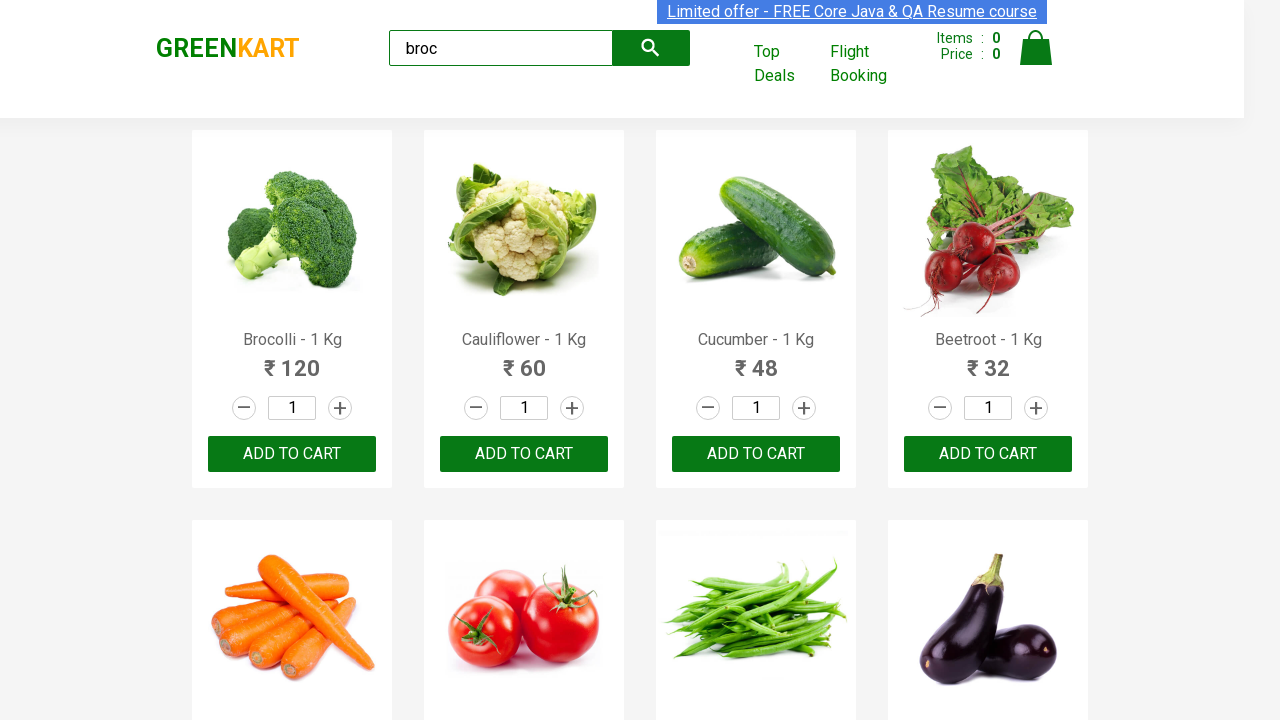

Clicked search button at (651, 48) on .search-button
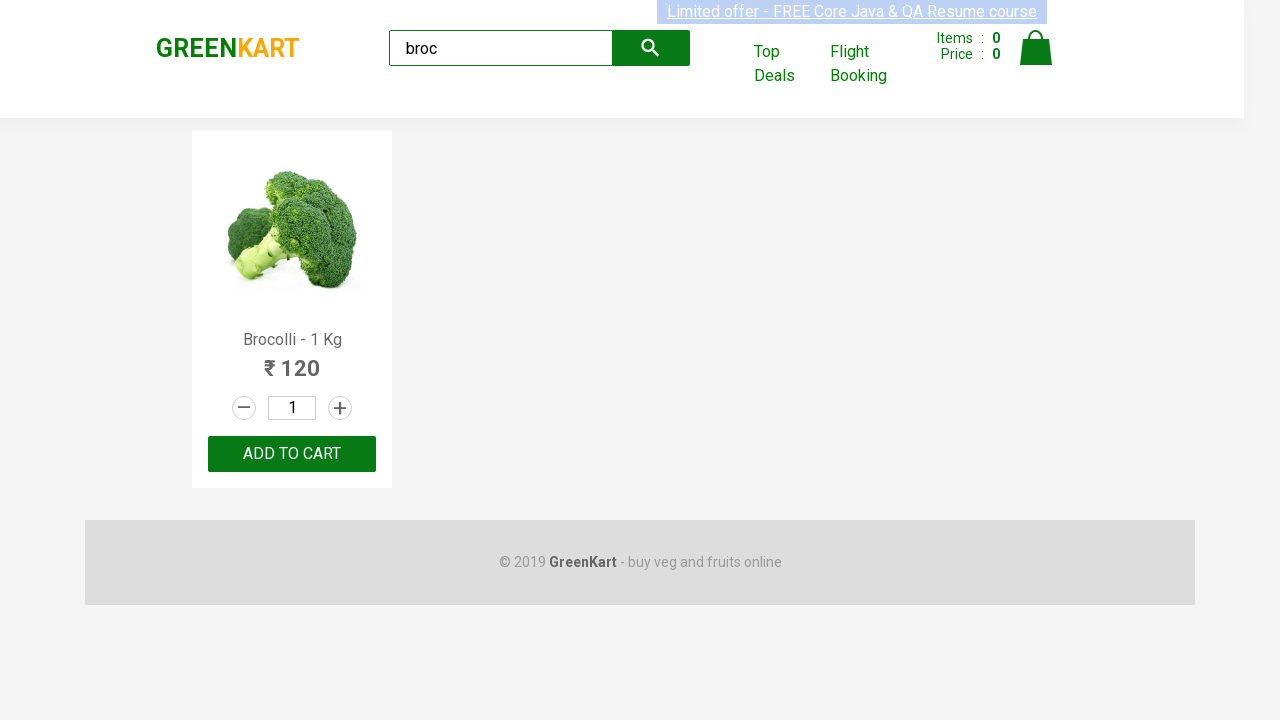

Verified Brocolli - 1 Kg product appears in search results
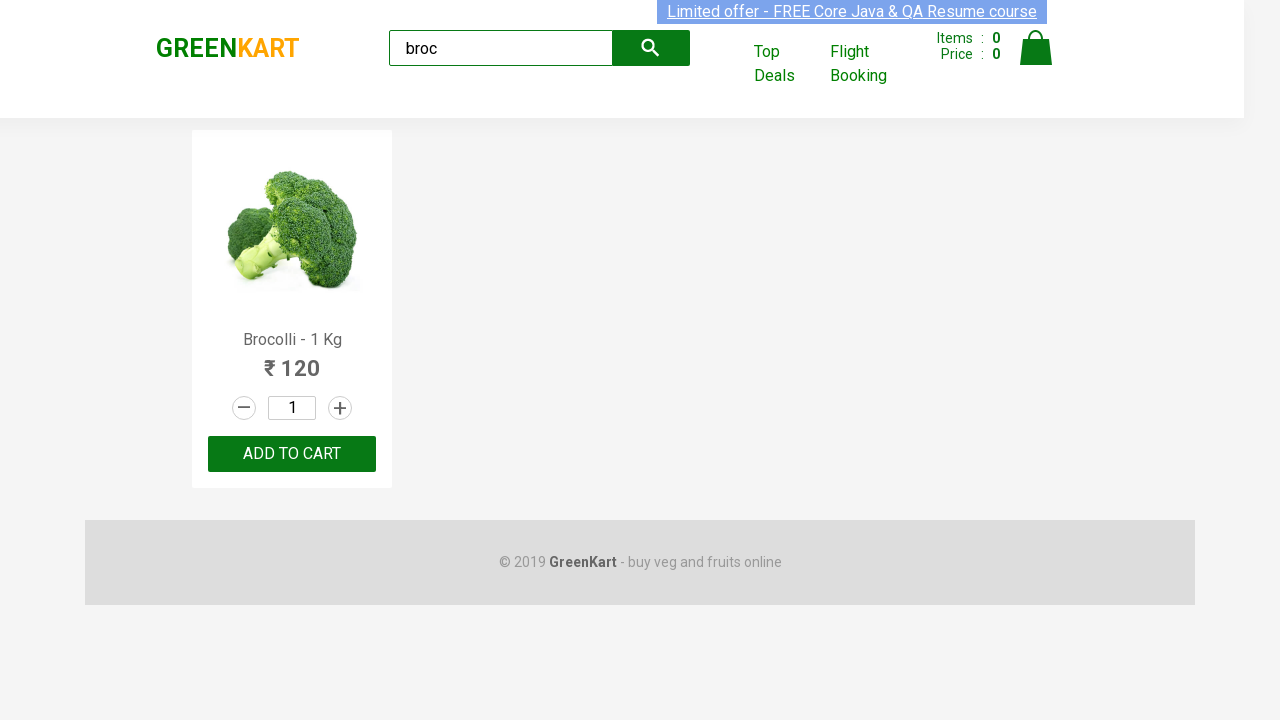

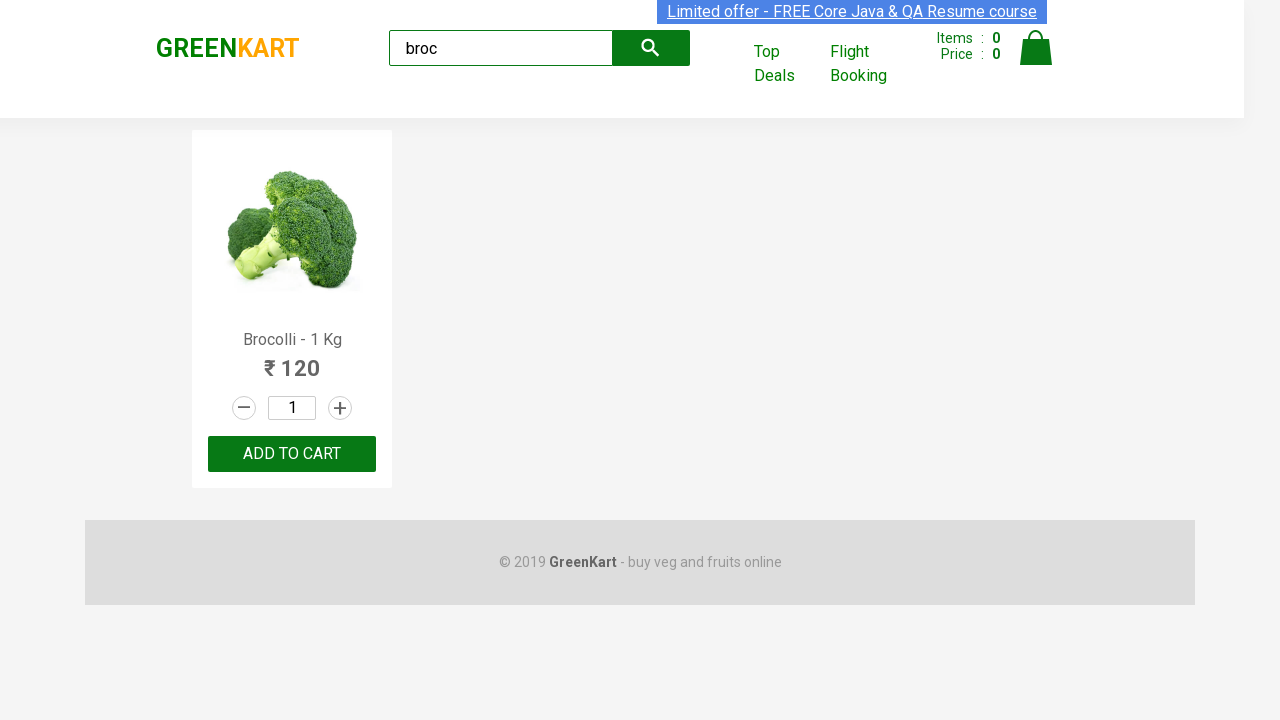